Tests user registration and logout flow by creating a new account with random email and then logging out

Starting URL: https://thinking-tester-contact-list.herokuapp.com/

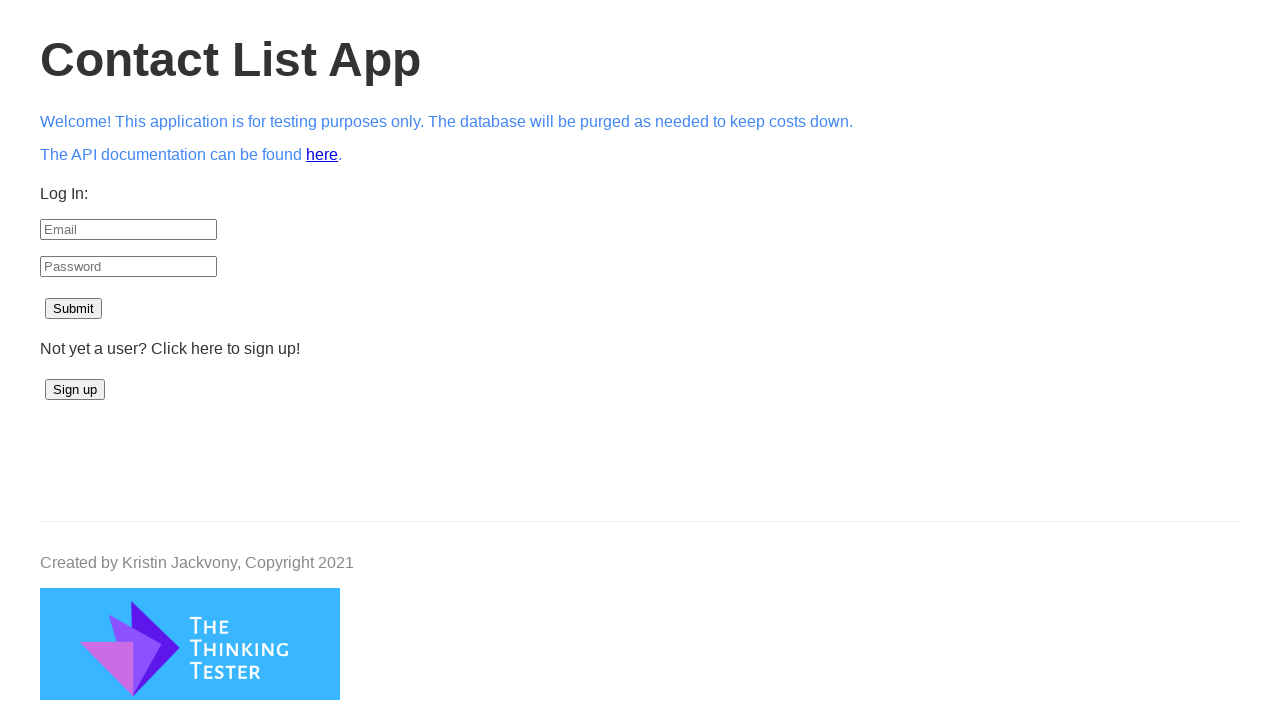

Clicked signup button at (75, 390) on #signup
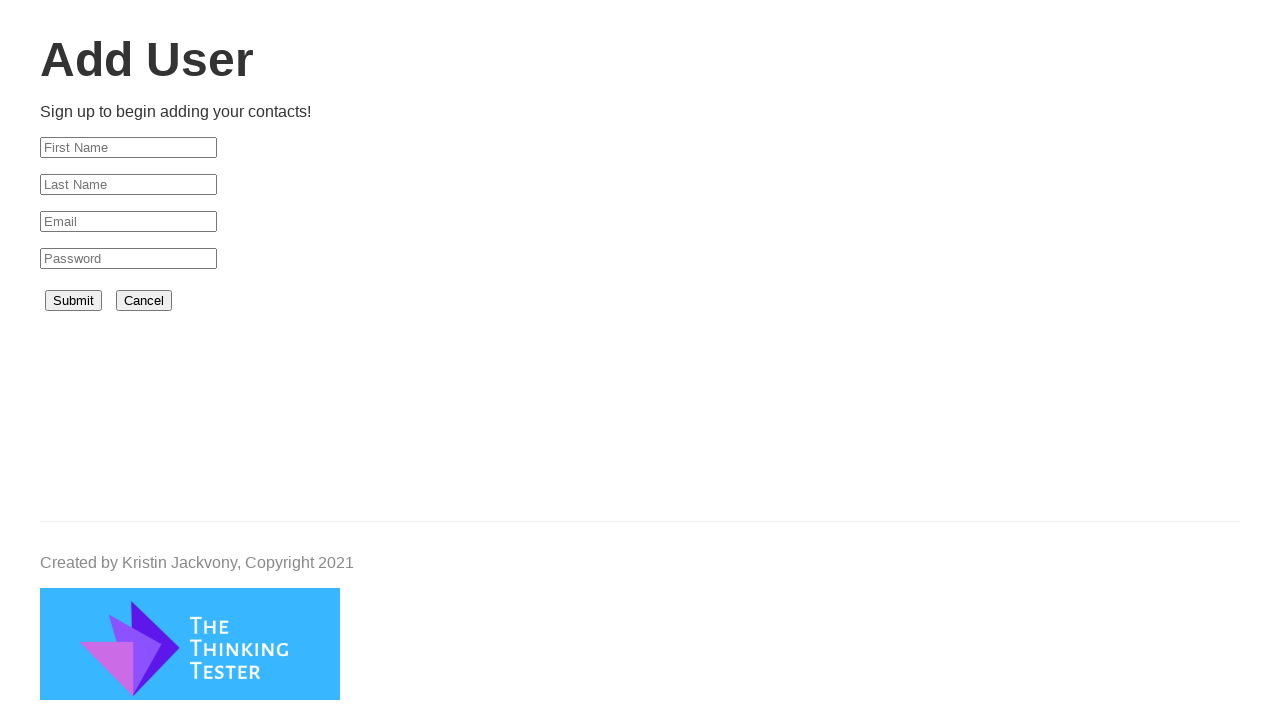

Filled first name field with 'Hello' on #firstName
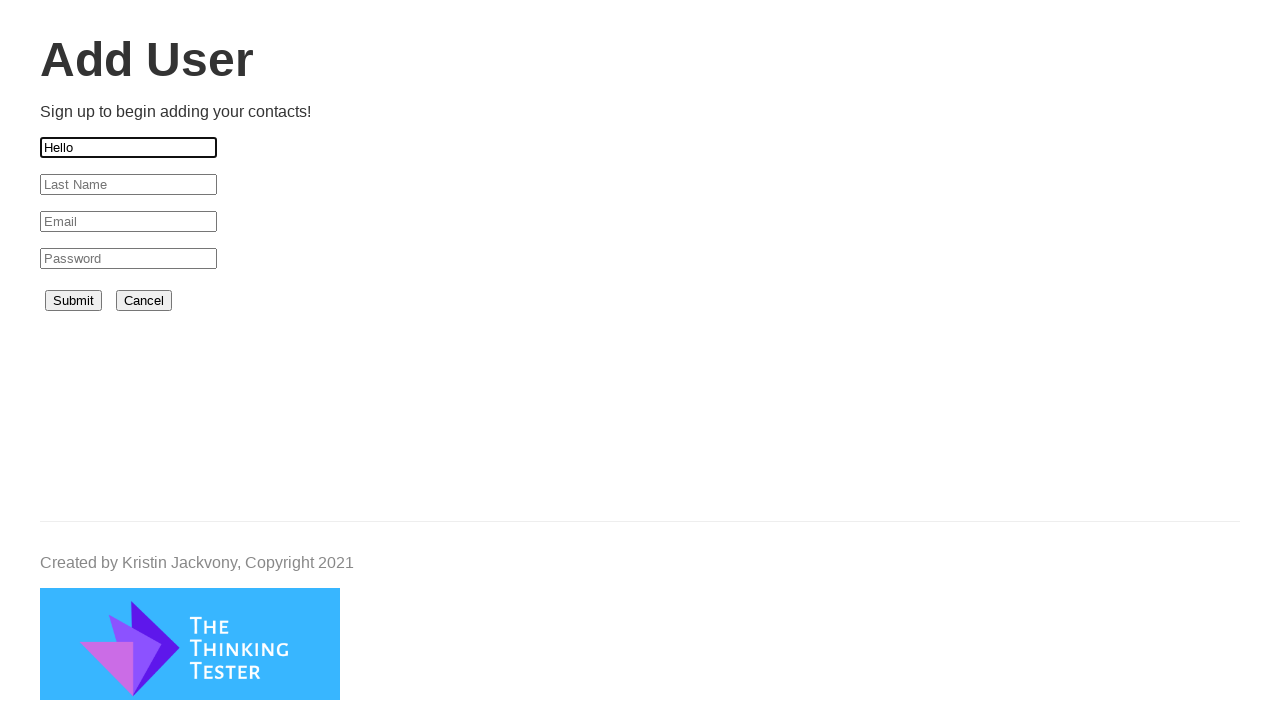

Filled last name field with 'World' on #lastName
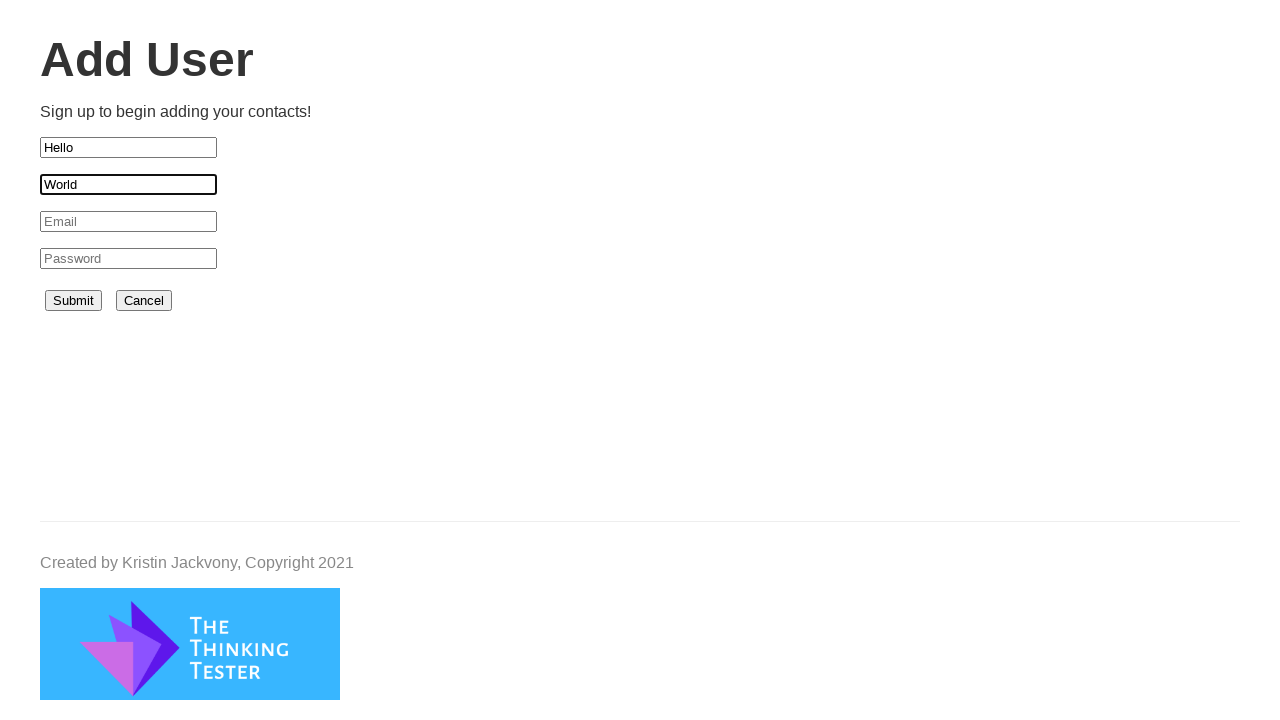

Filled email field with randomly generated email: helloworld1234064304487@gmail.com on #email
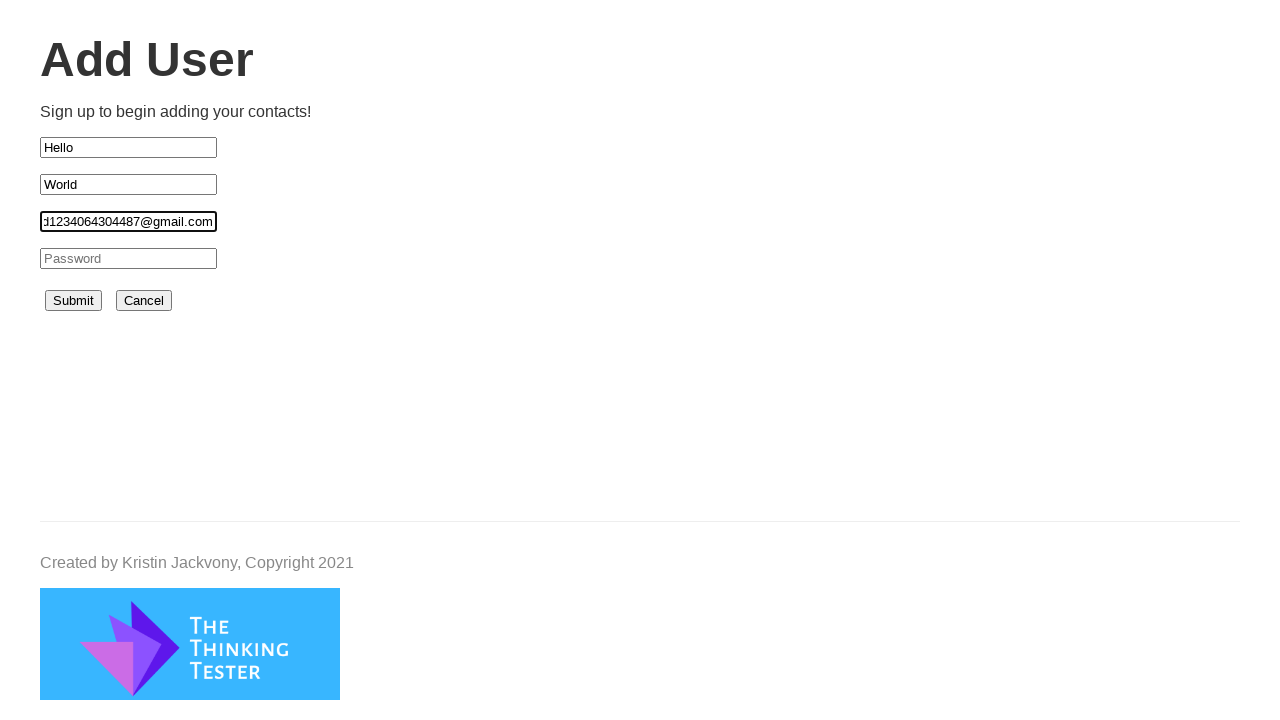

Filled password field with 'Helloworld123' on #password
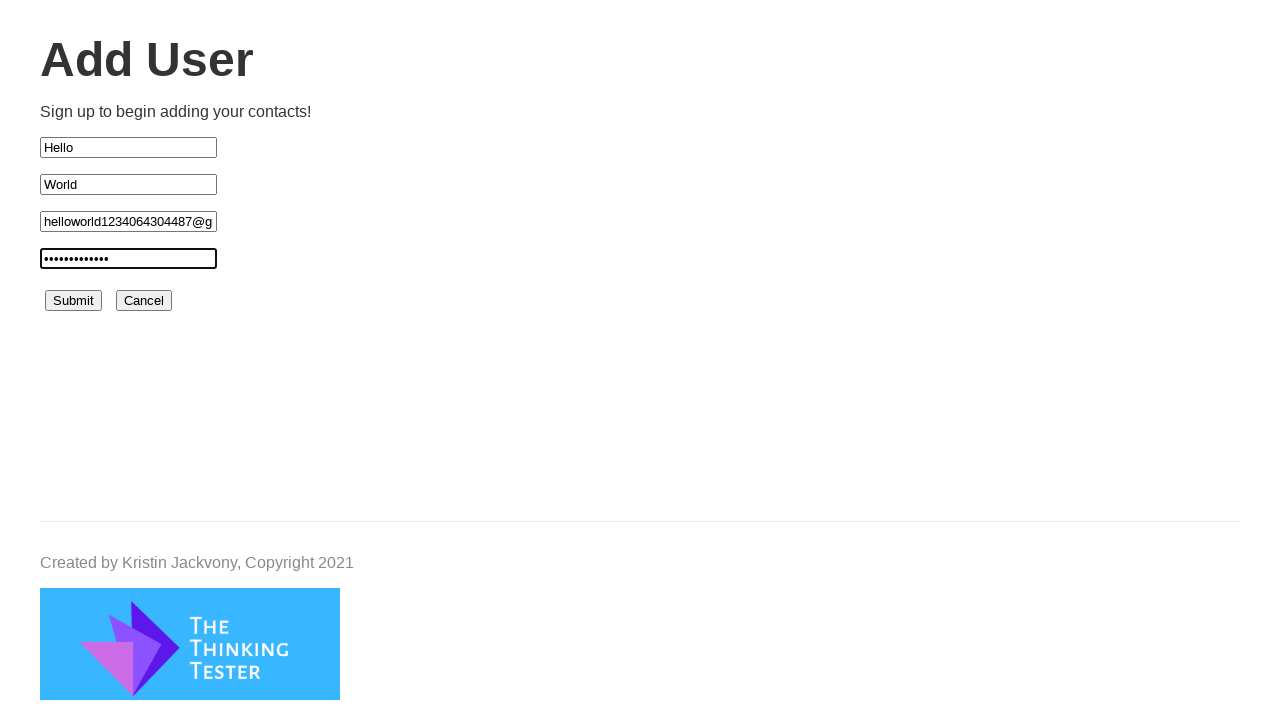

Clicked submit button to register new account at (74, 301) on button[type='submit']
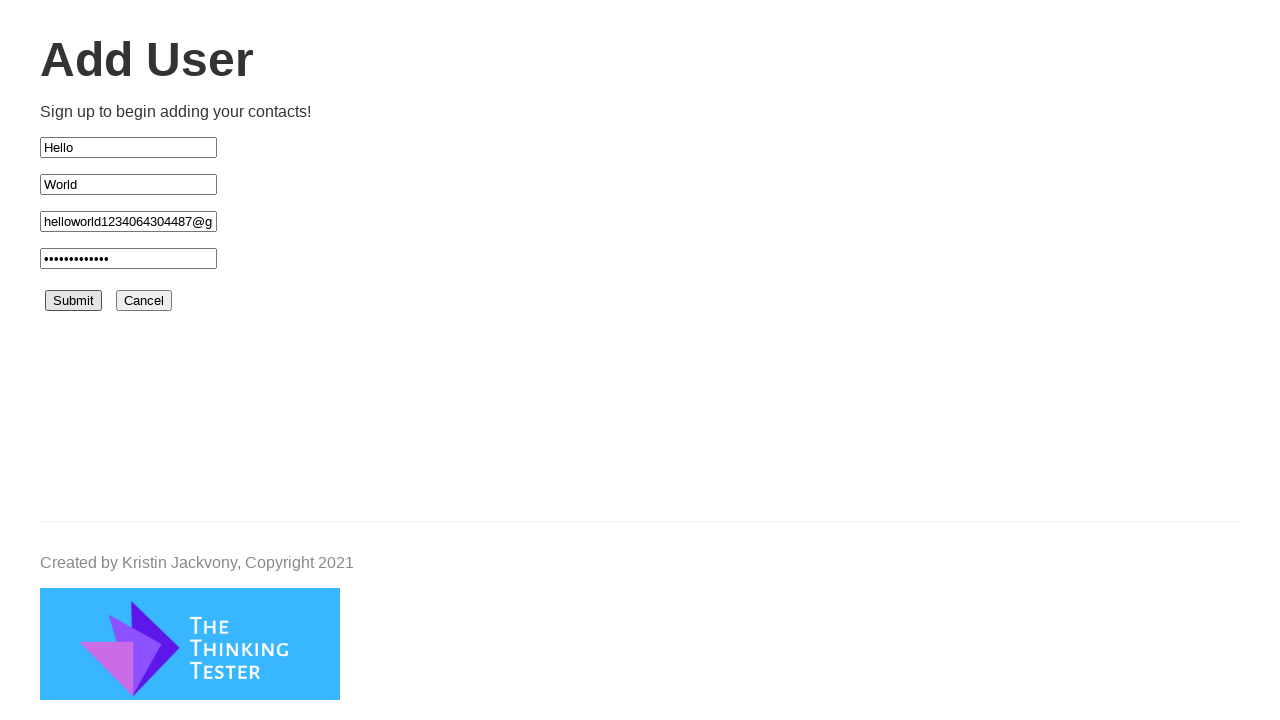

Registration successful - logout button appeared
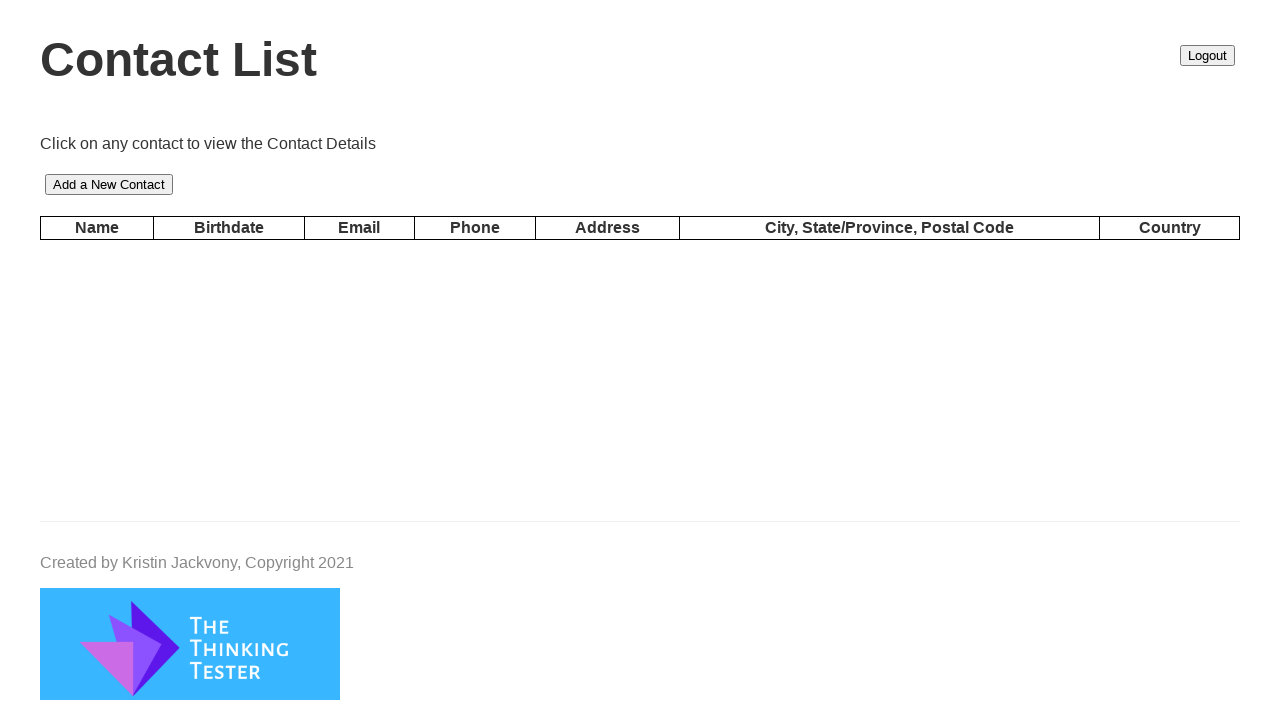

Clicked logout button at (1208, 56) on button:has-text('Logout')
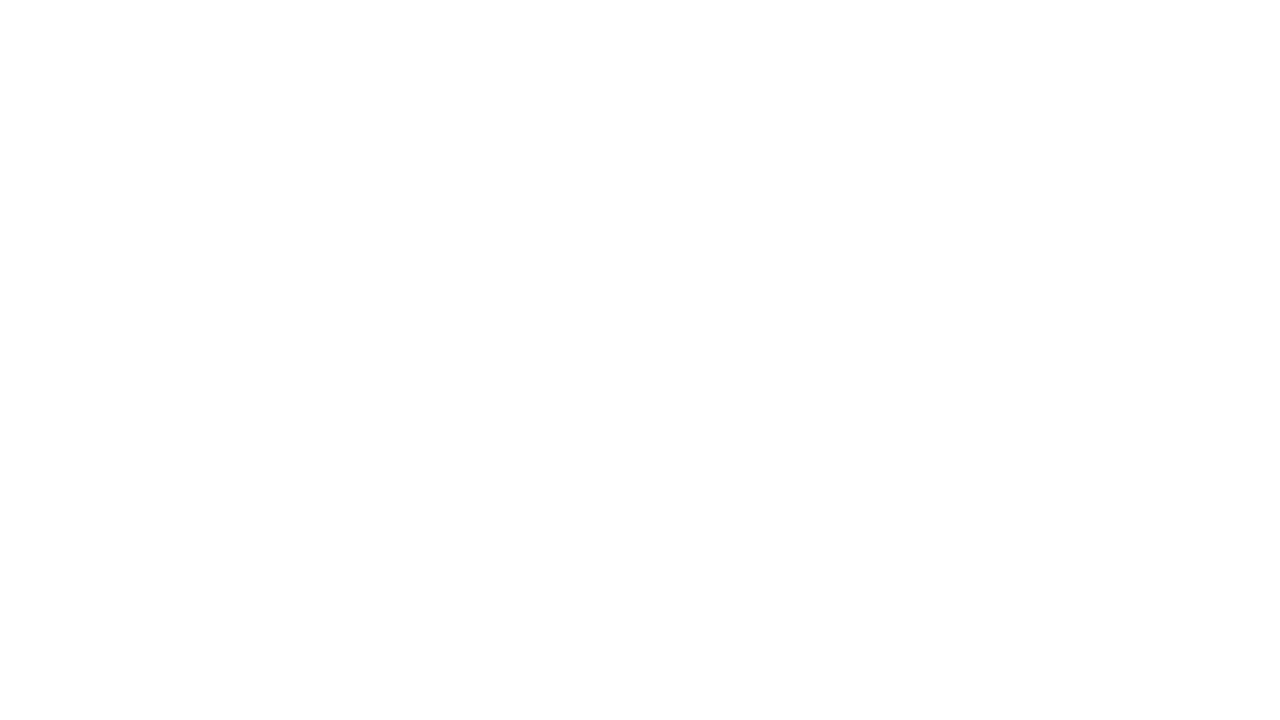

Successfully logged out and redirected to login page
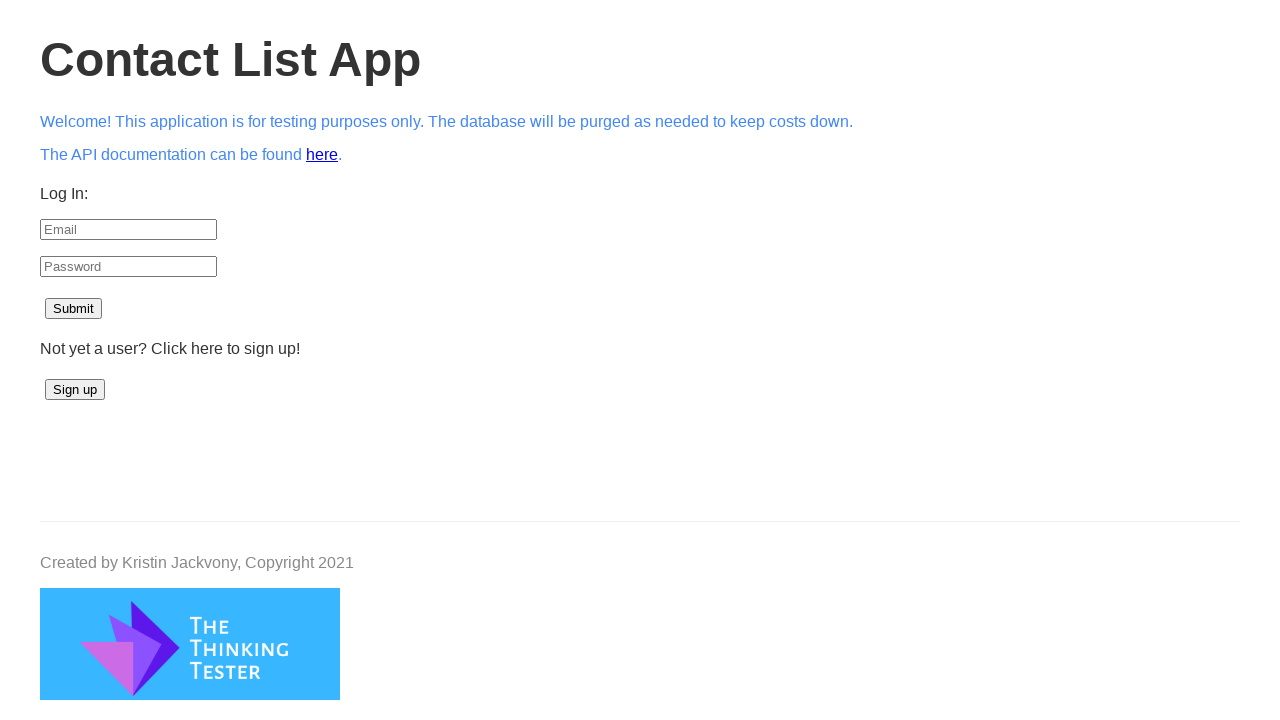

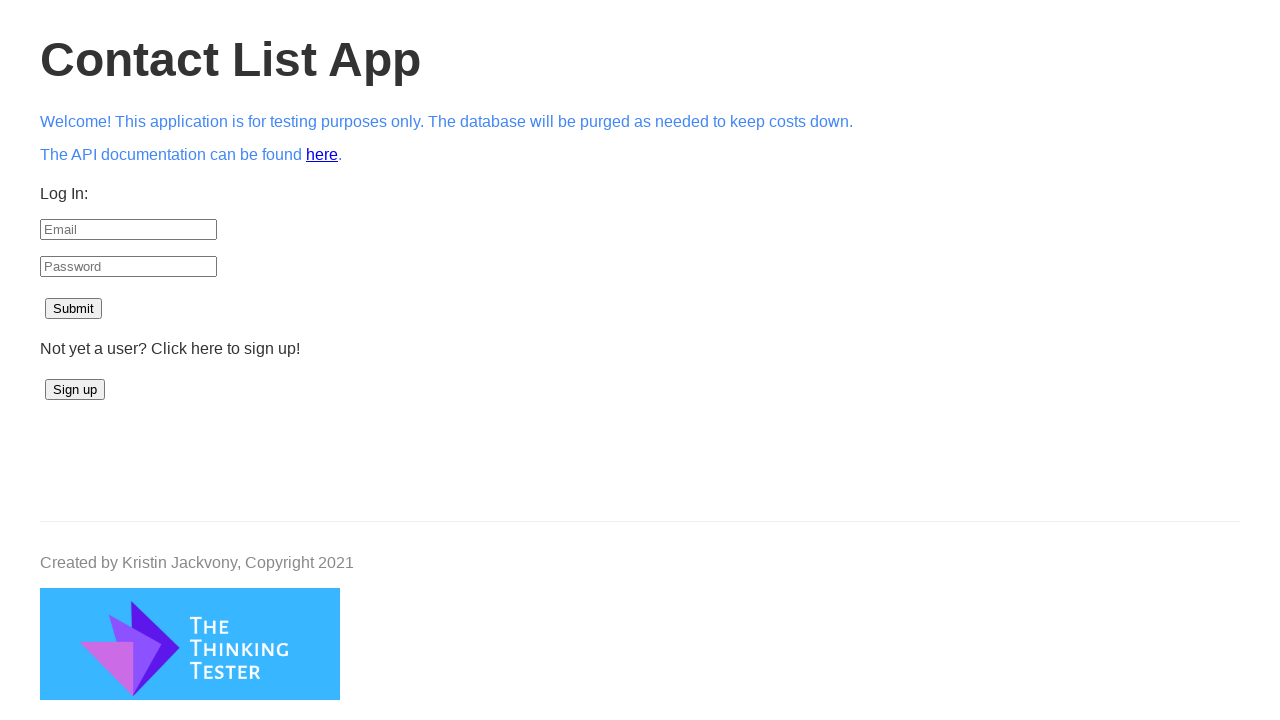